Navigates to a web tables page and clicks on the Add New Record button to open a form

Starting URL: https://demoqa.com/webtables

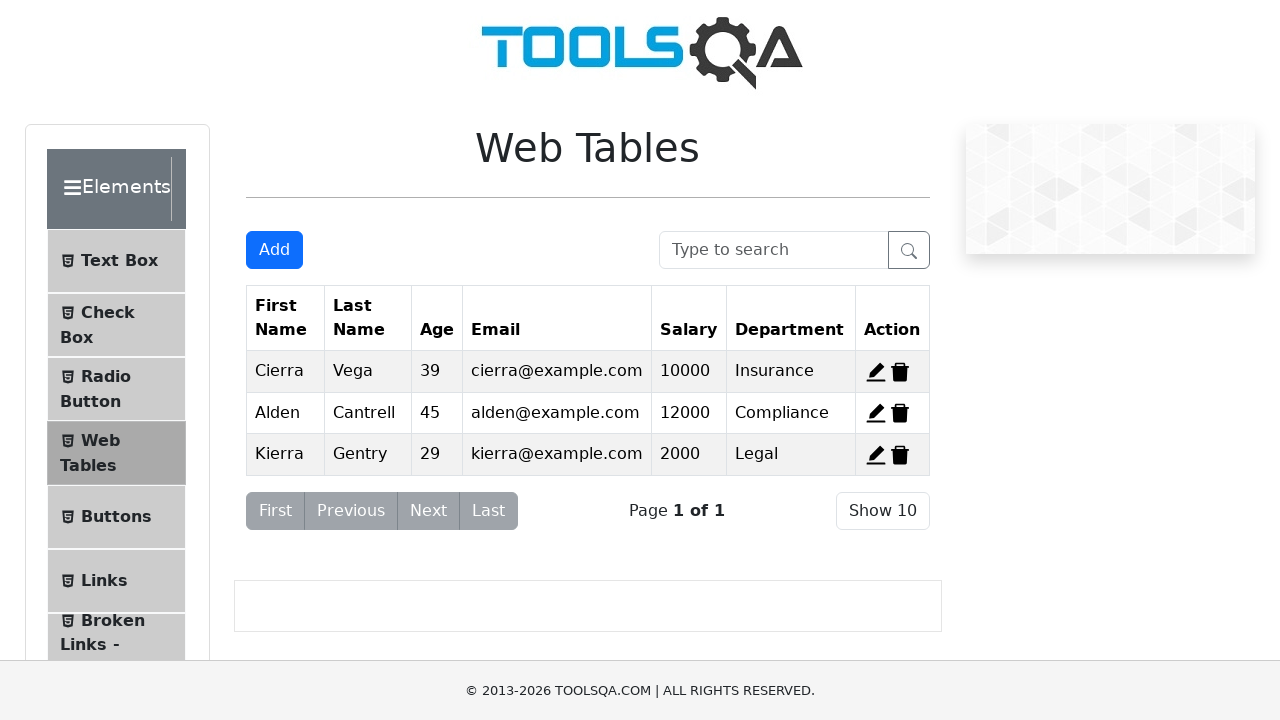

Clicked Add New Record button at (274, 250) on .btn-primary
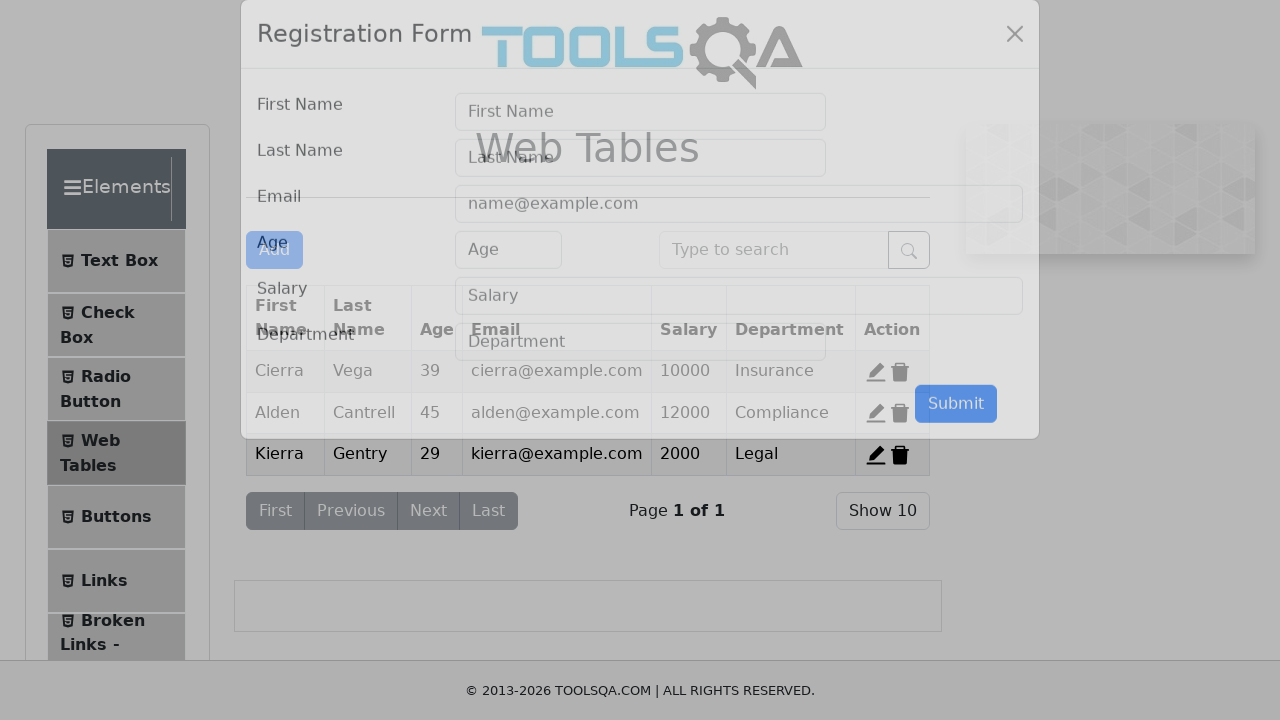

Waited for form/modal to appear
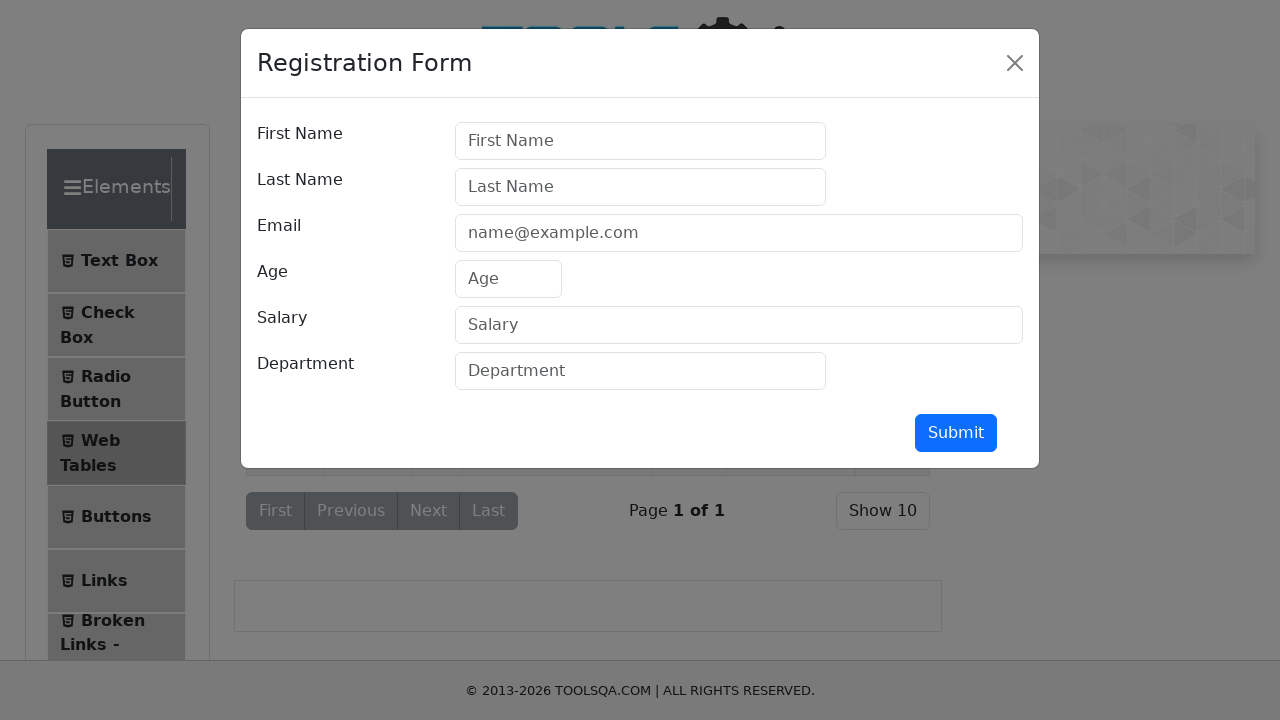

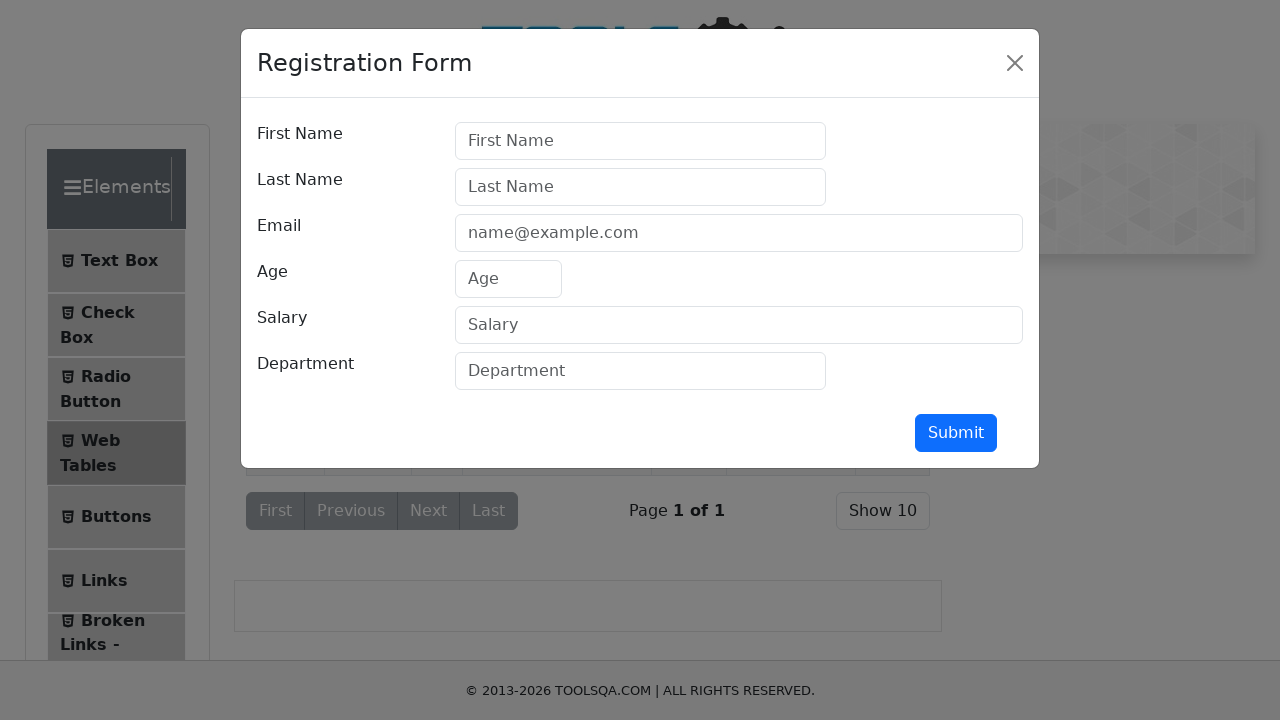